Tests date entry via text input to enter a specific date

Starting URL: https://kristinek.github.io/site/examples/actions

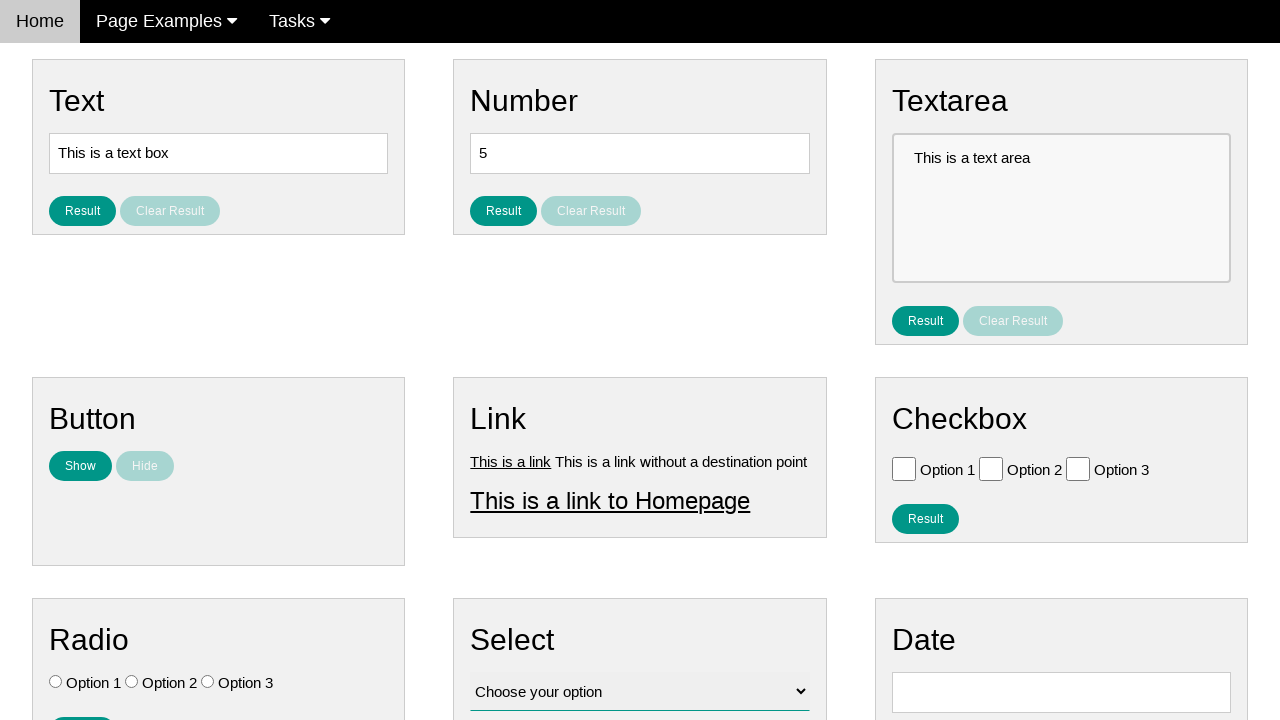

Navigated to actions examples page
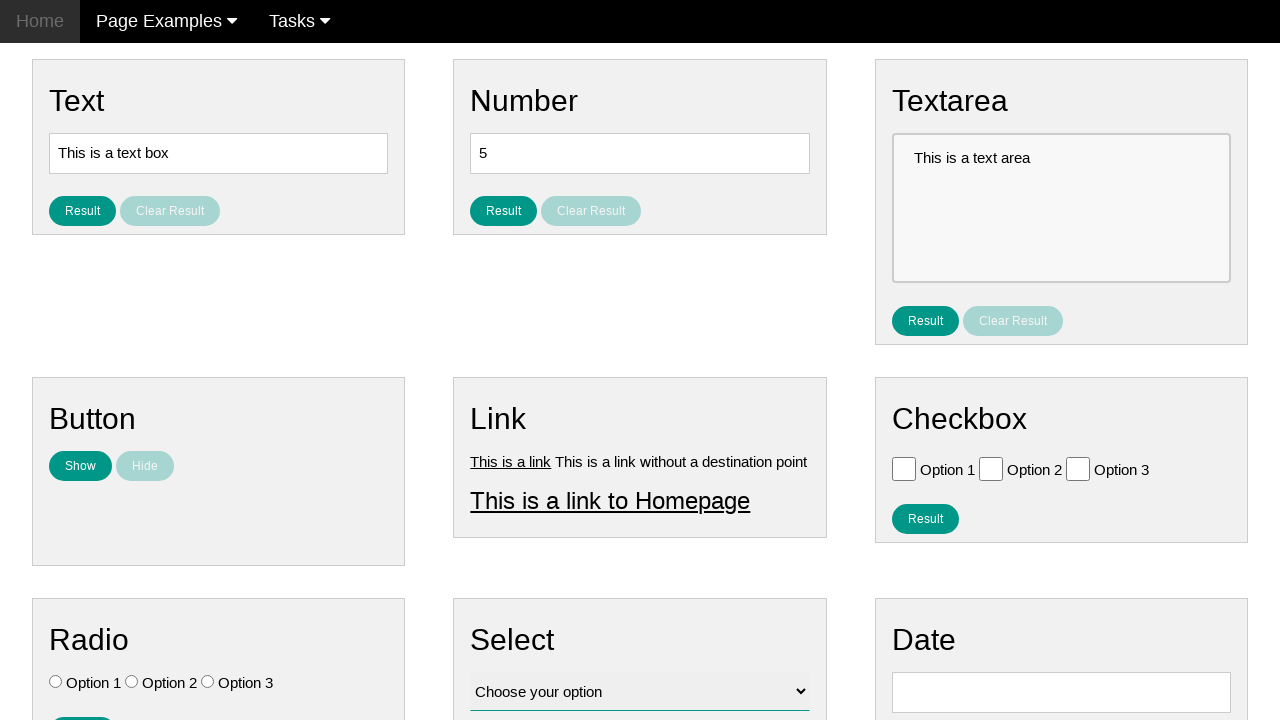

Filled text input with date '05/02/1959' on input[type='text']
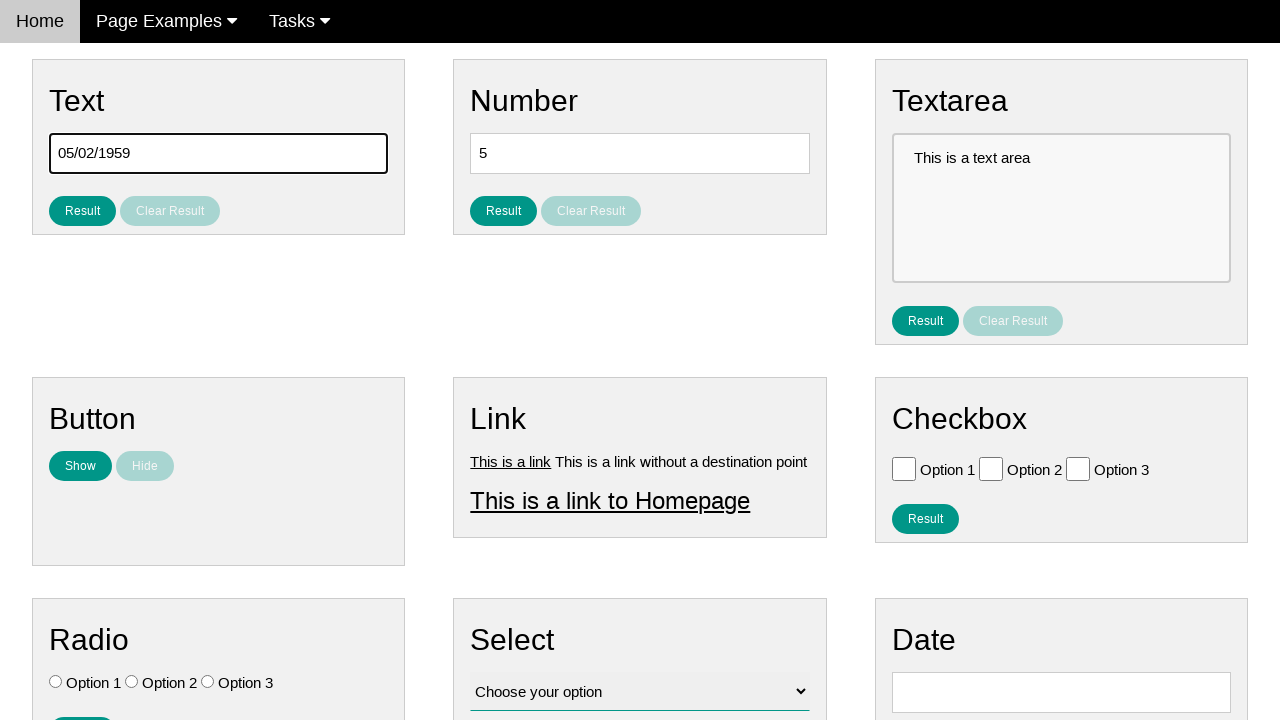

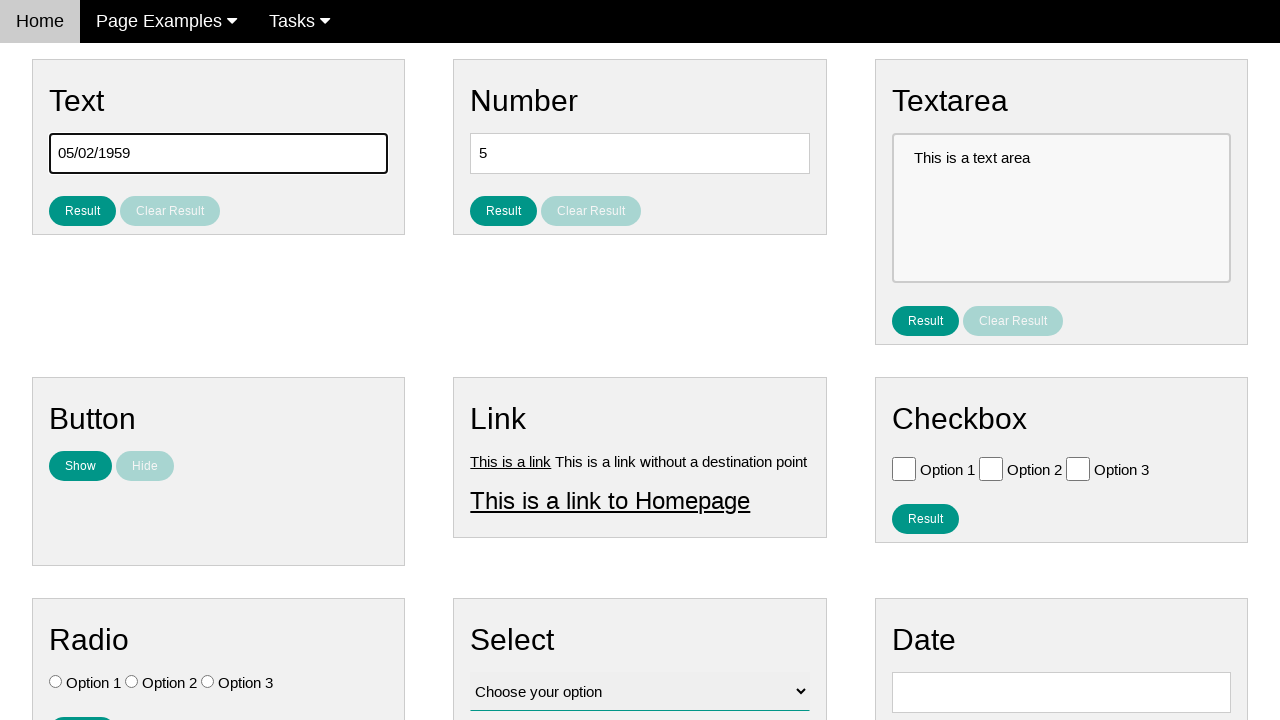